Tests hyperlink functionality by clicking links, navigating back, extracting href attributes, checking for broken links, and counting total links on the page

Starting URL: https://www.leafground.com/link.xhtml

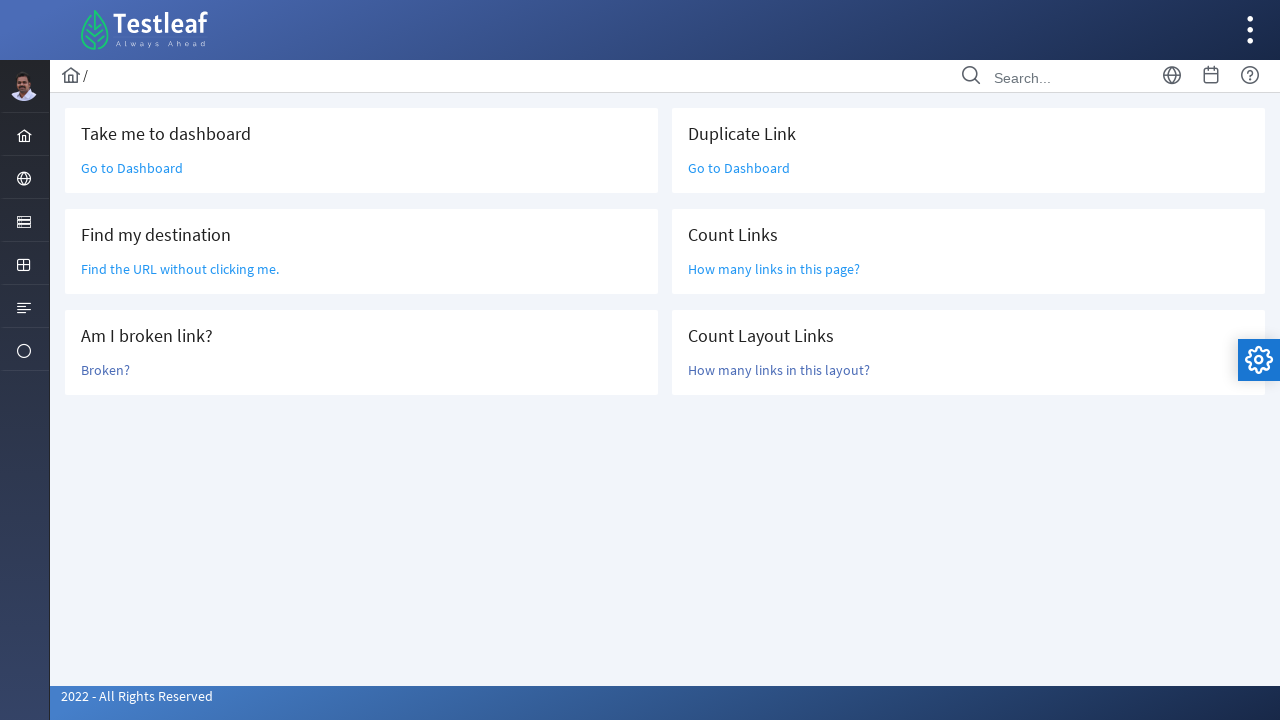

Clicked 'Go to Dashboard' hyperlink at (132, 168) on text=Go to Dashboard
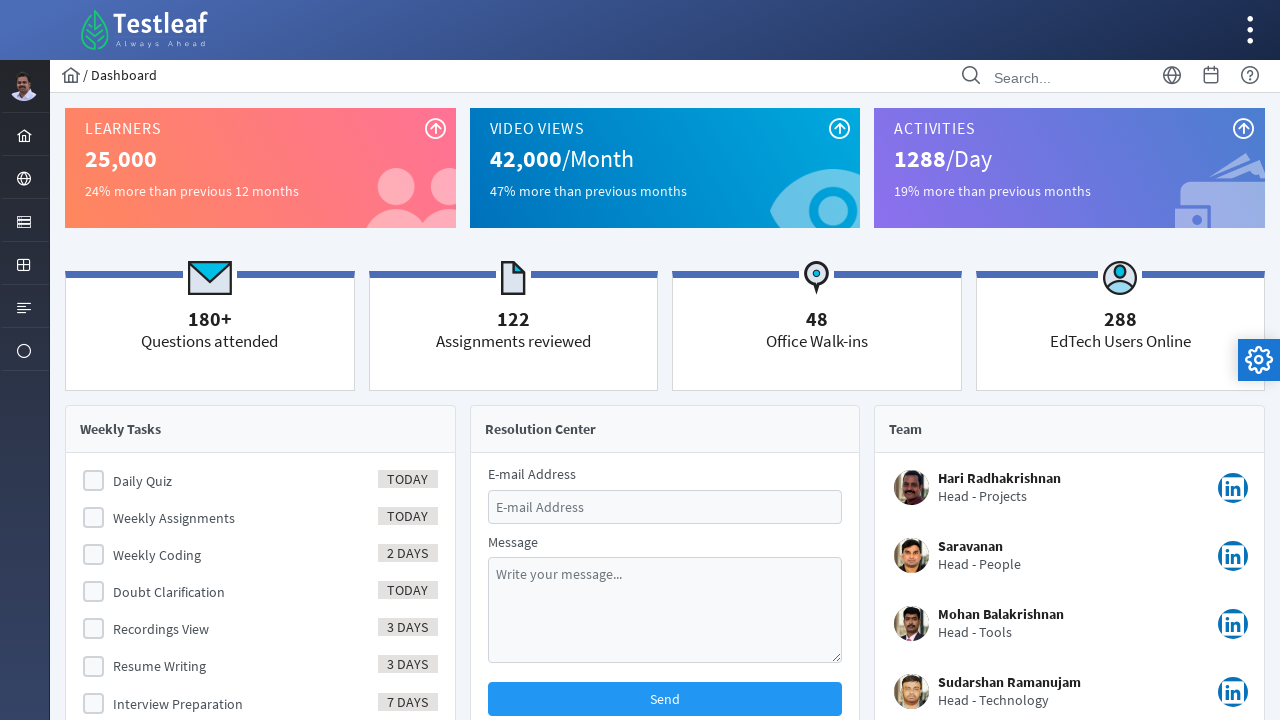

Navigated back to hyperlinks page
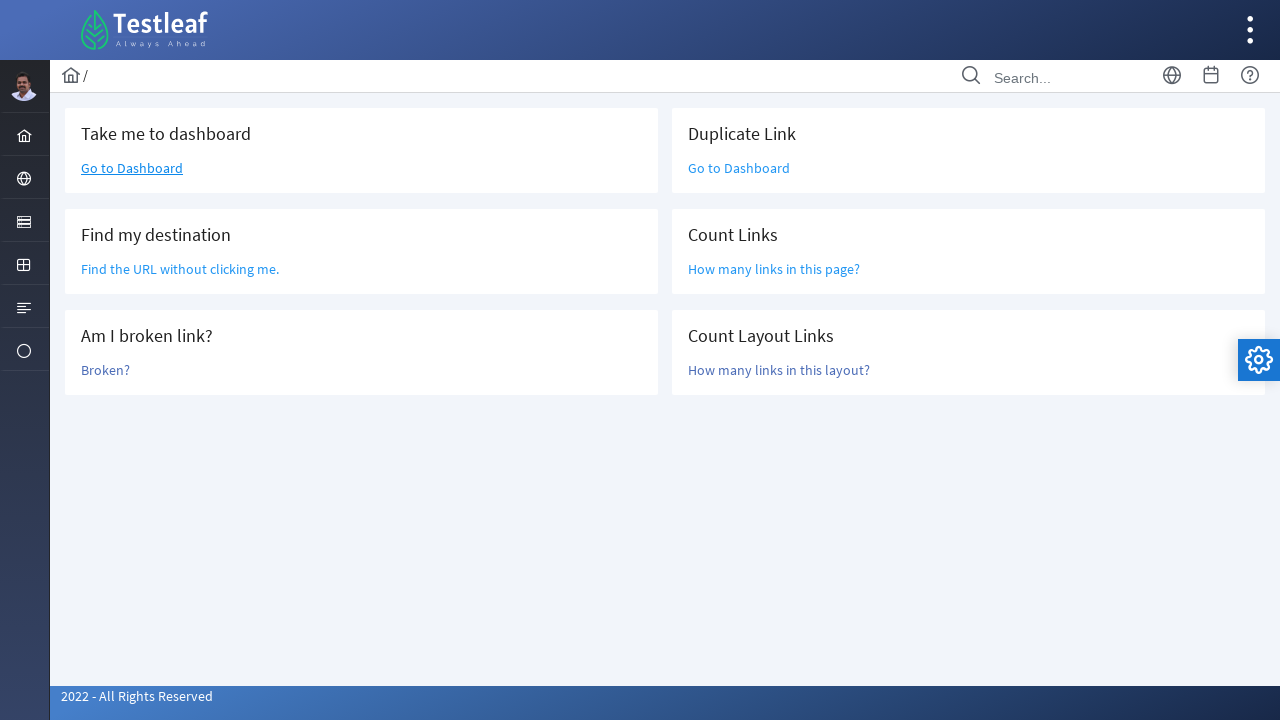

Located 'Find the URL' hyperlink element
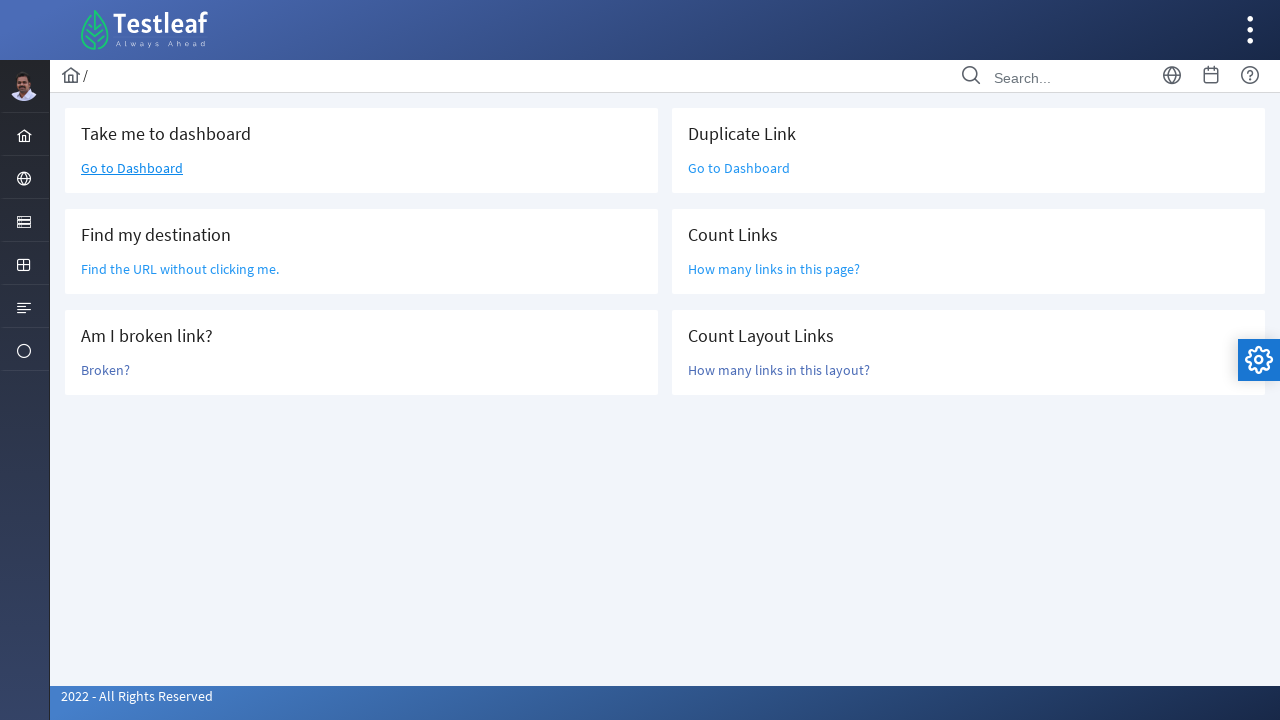

Extracted href attribute: /grid.xhtml
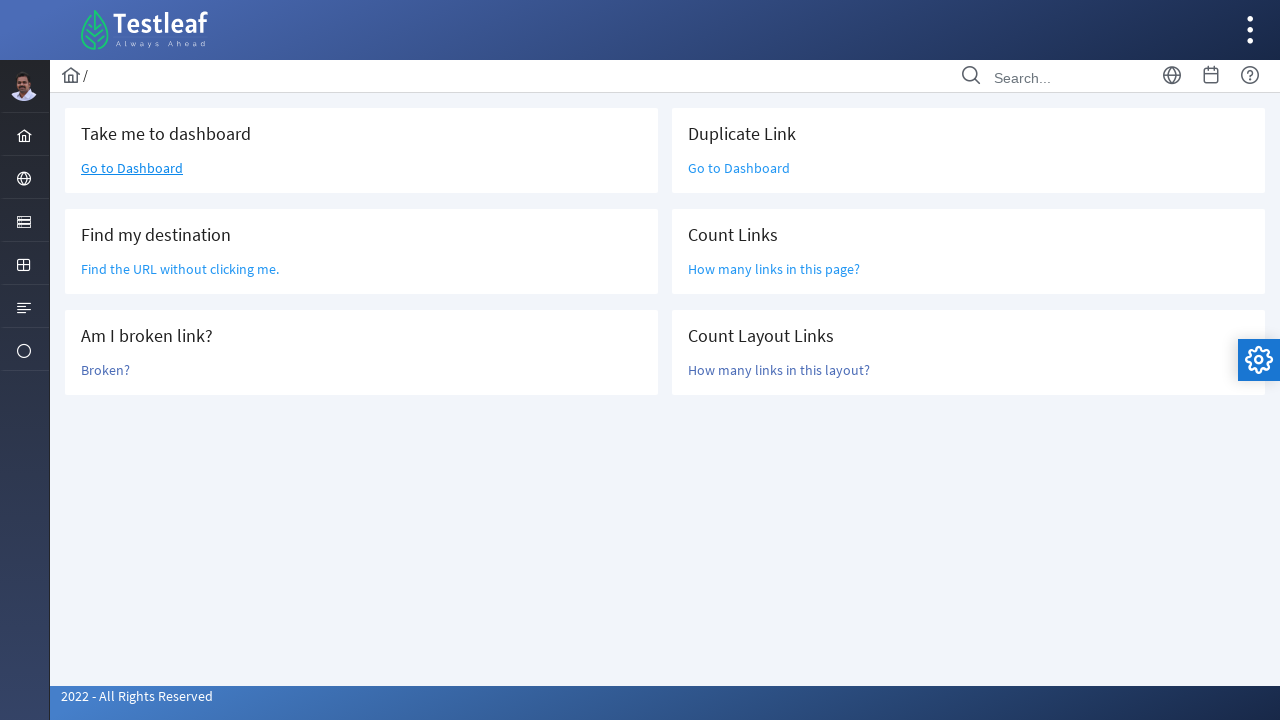

Clicked 'Broken?' hyperlink to check if it's broken at (106, 370) on text=Broken?
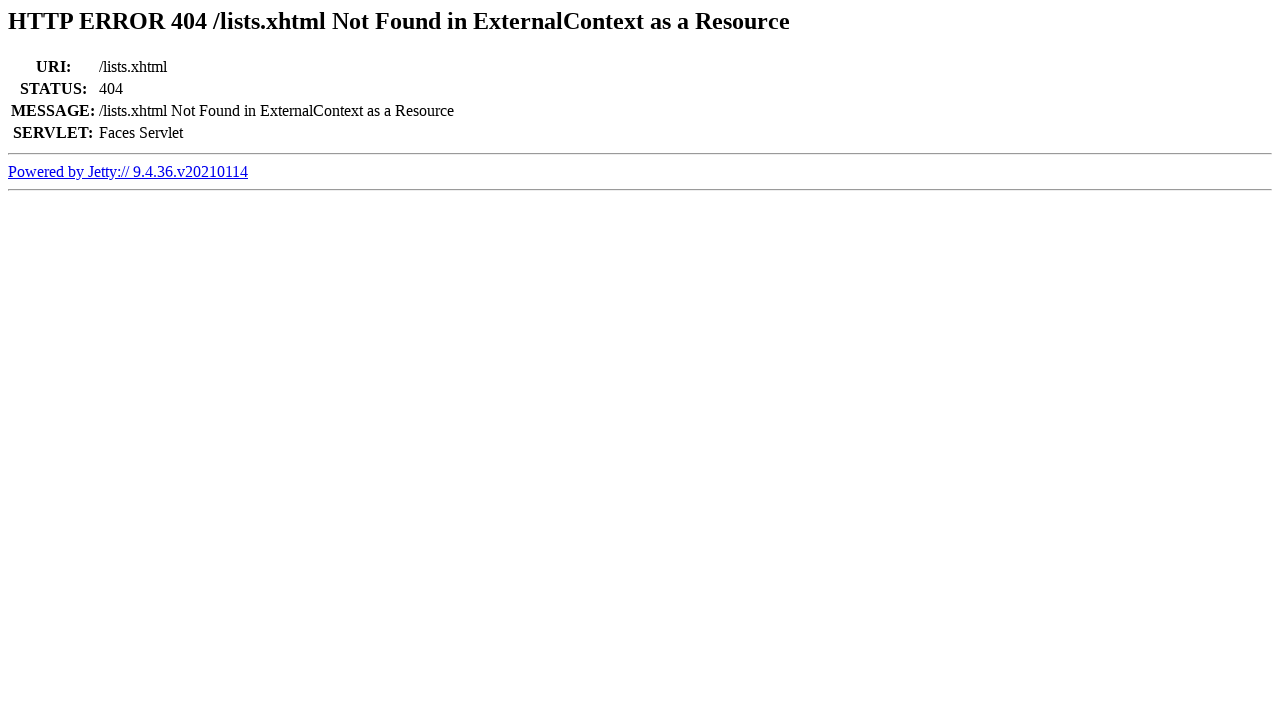

Retrieved page title: Error 404 /lists.xhtml Not Found in ExternalContext as a Resource
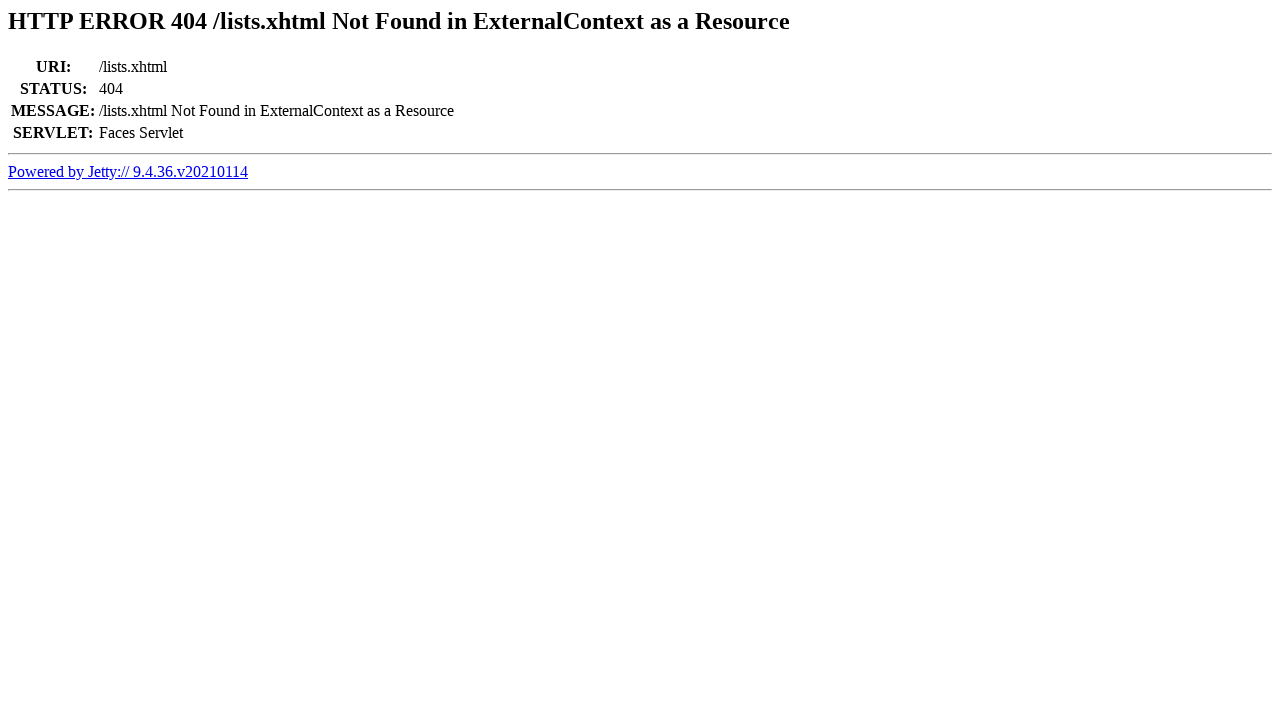

Confirmed link is broken - 404 found in page title
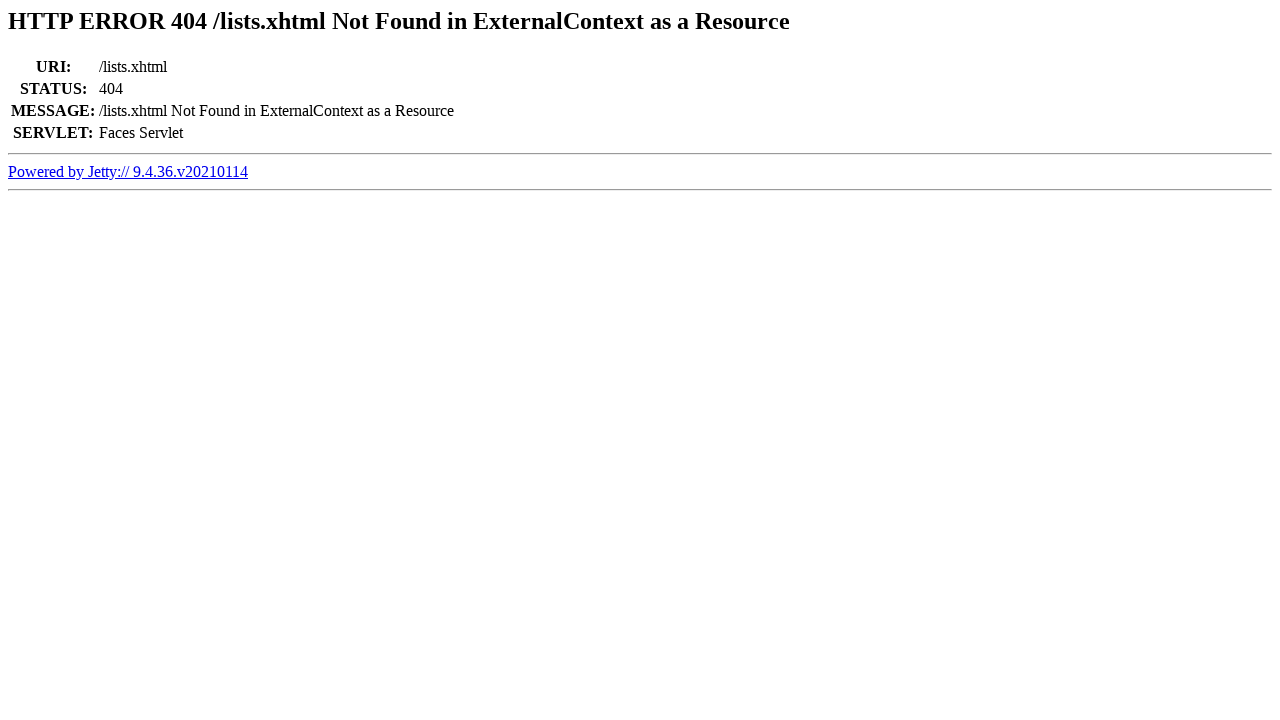

Navigated back to hyperlinks page
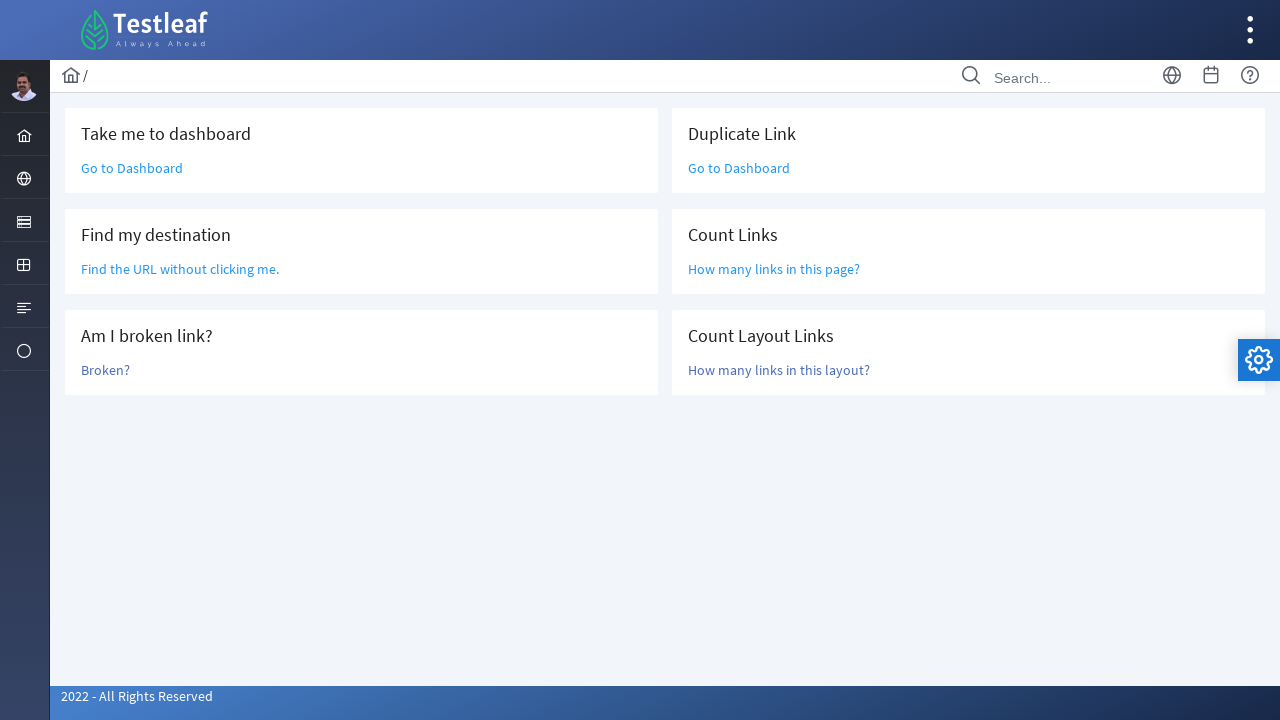

Clicked 'Go to Dashboard' hyperlink again at (132, 168) on text=Go to Dashboard
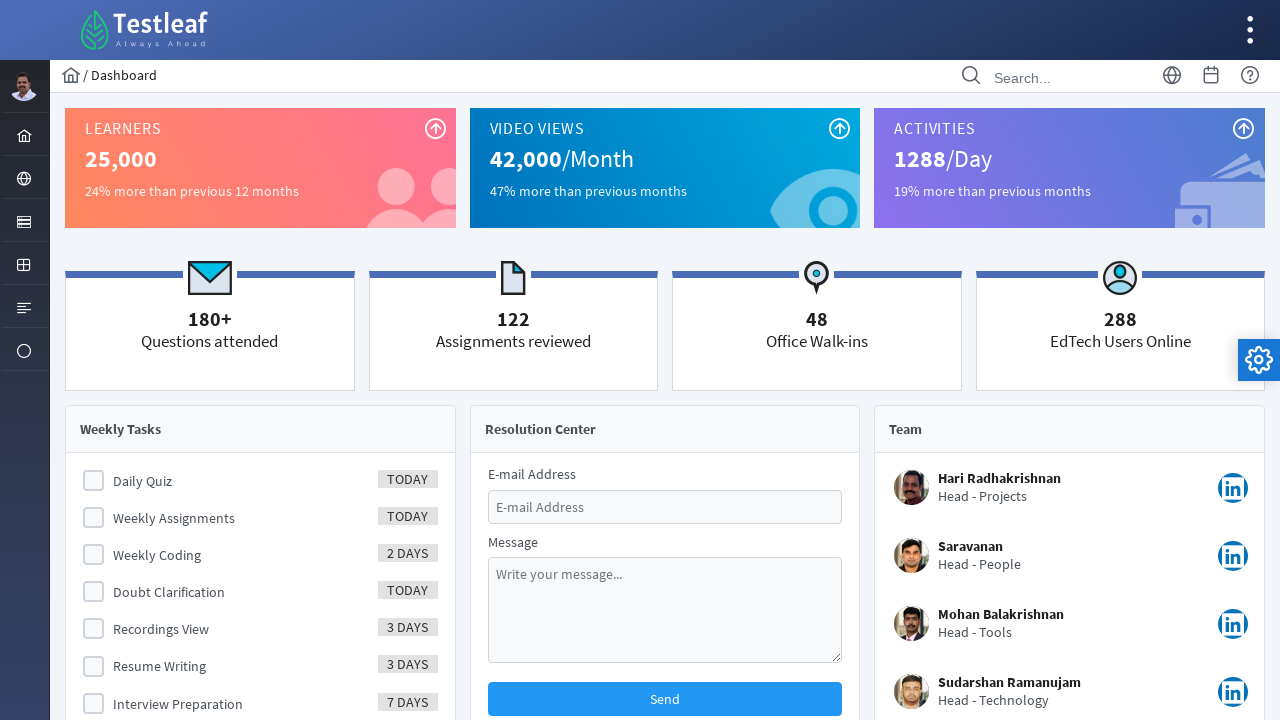

Navigated back to hyperlinks page
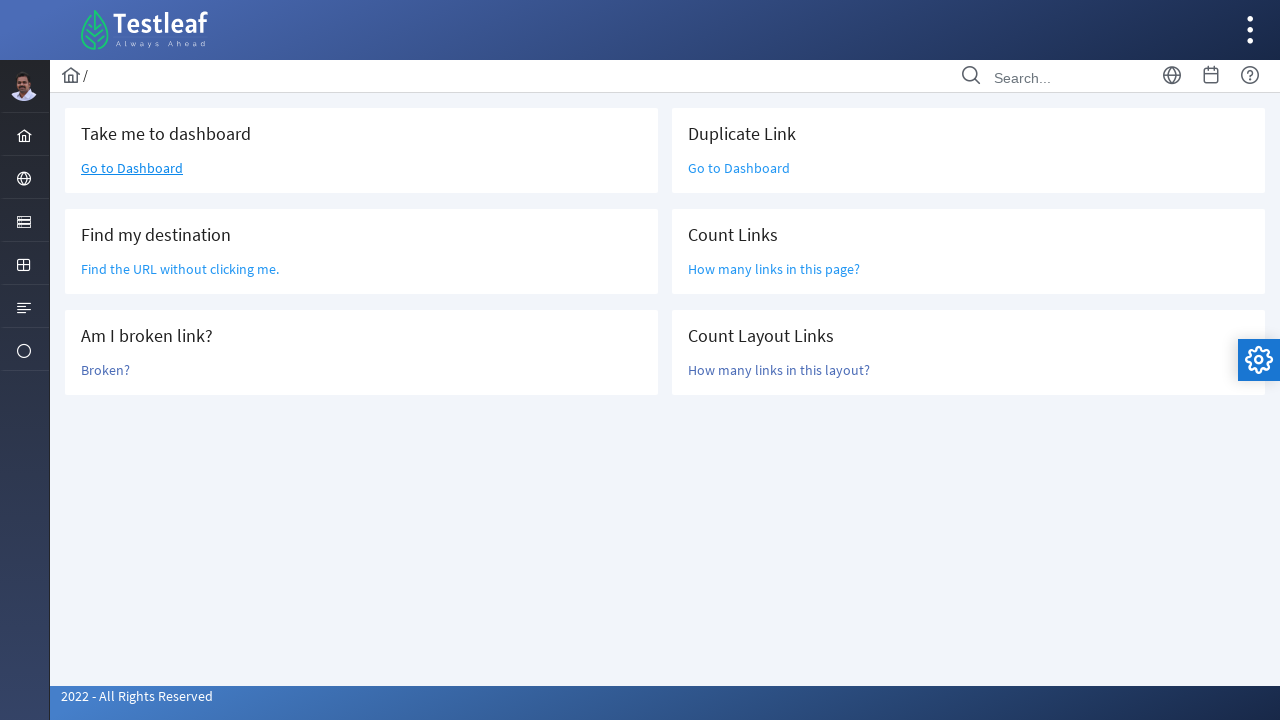

Located all hyperlink elements on the page
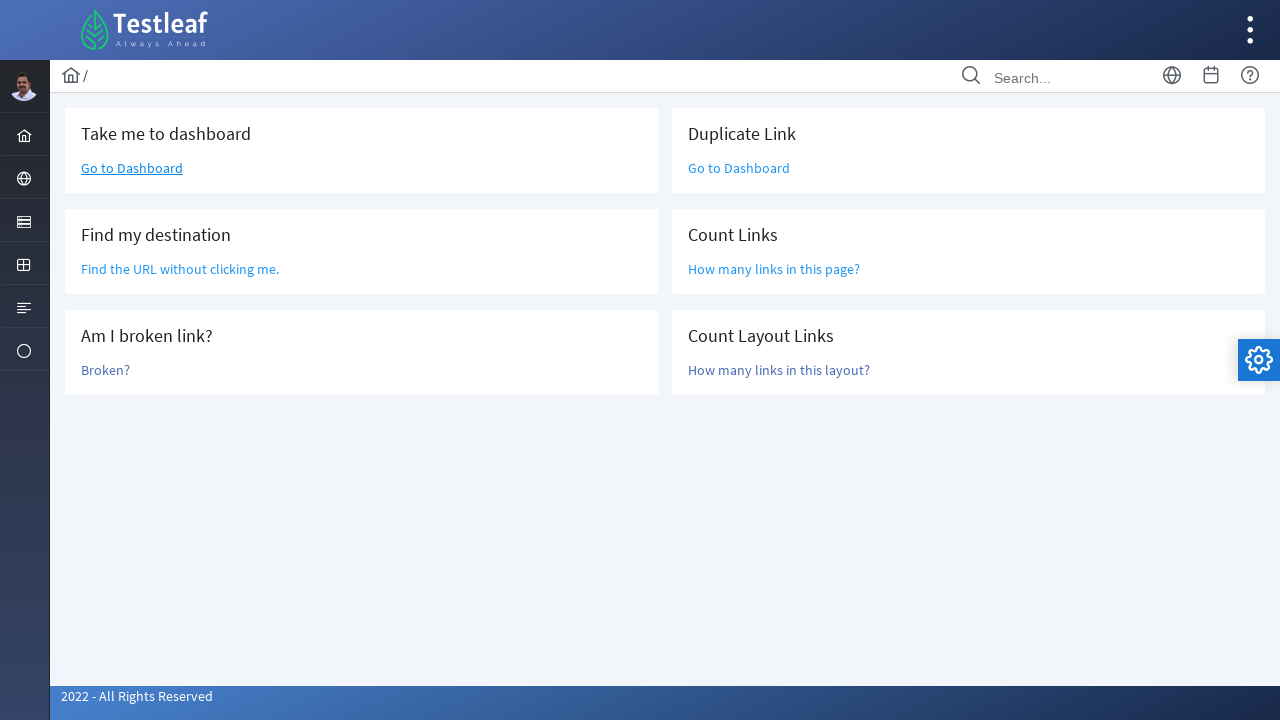

Counted total links on page: 47
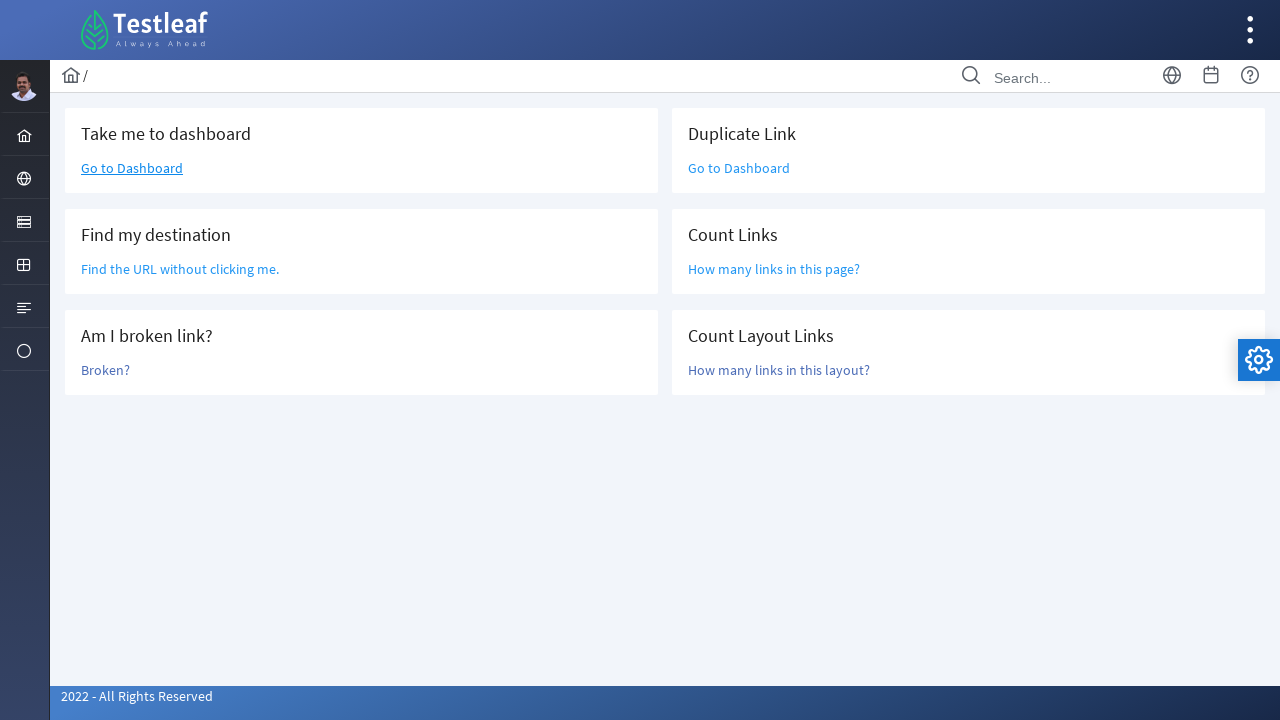

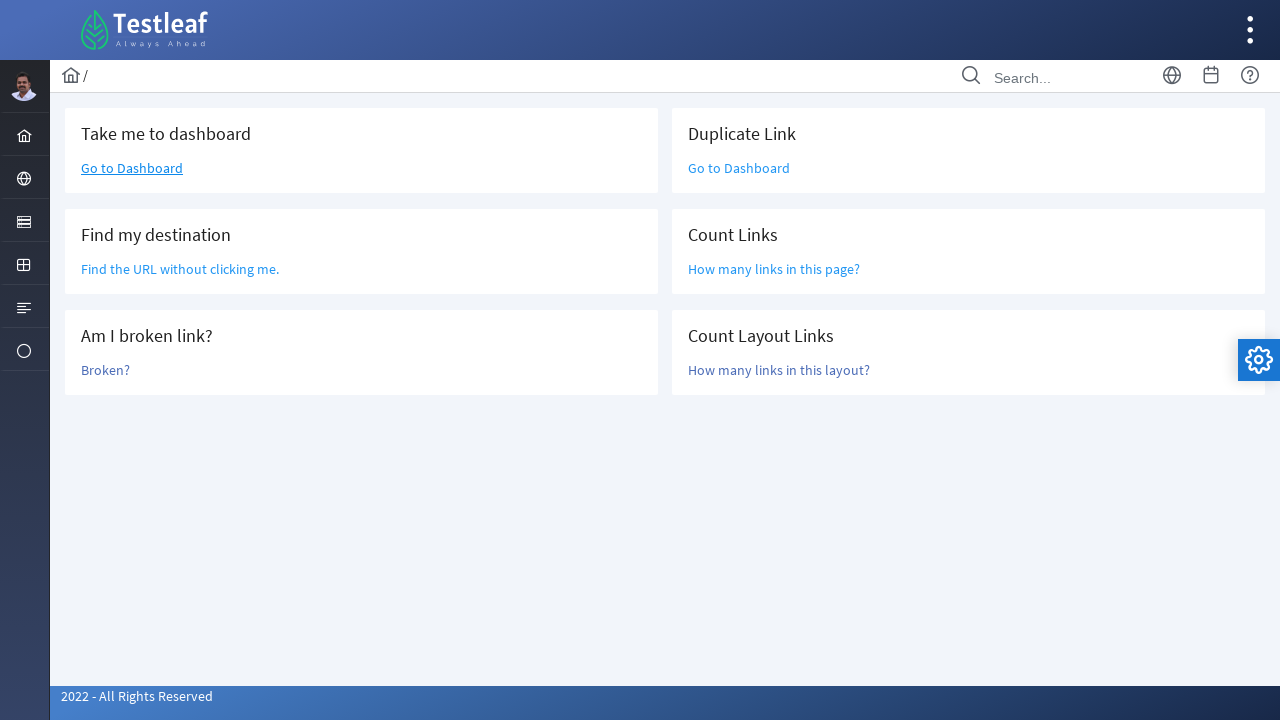